Tests JavaScript Confirm dialog by clicking the confirm button, dismissing (canceling) the dialog, and verifying the result text shows "You clicked: Cancel"

Starting URL: https://testotomasyonu.com/javascriptAlert

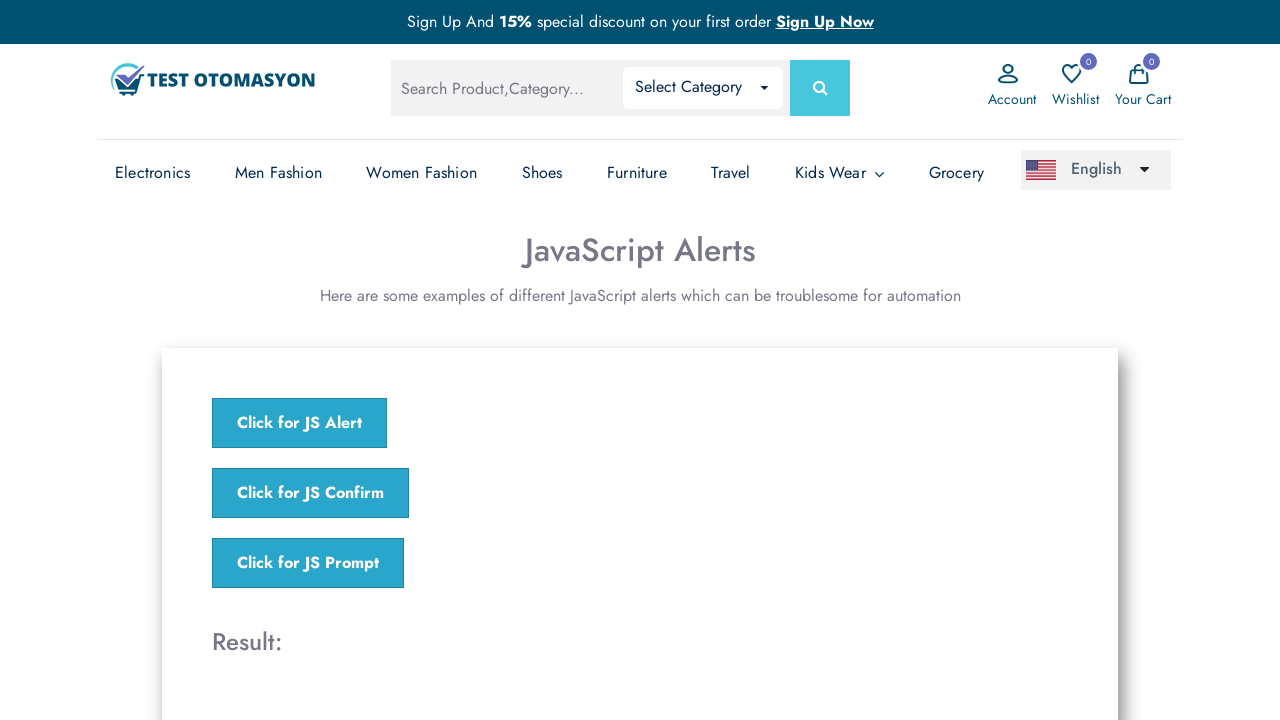

Set up dialog handler to dismiss the confirm dialog
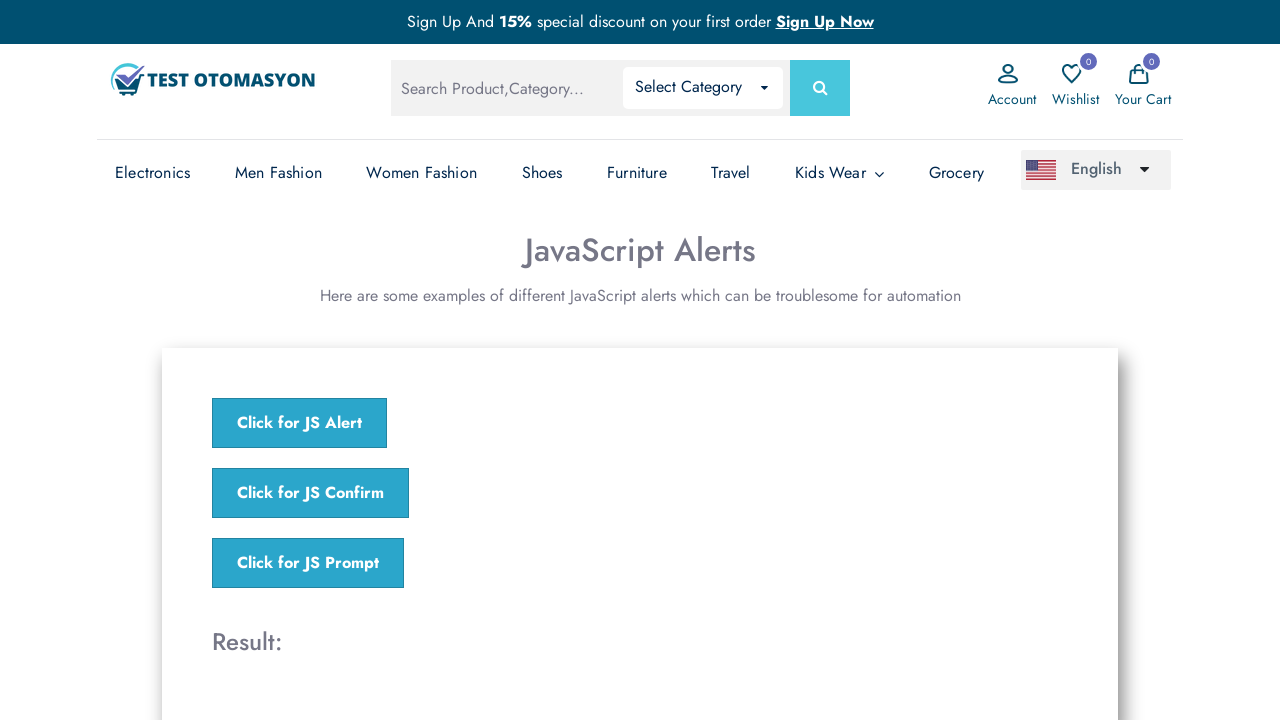

Clicked the JS Confirm button at (310, 493) on xpath=//*[text()='Click for JS Confirm']
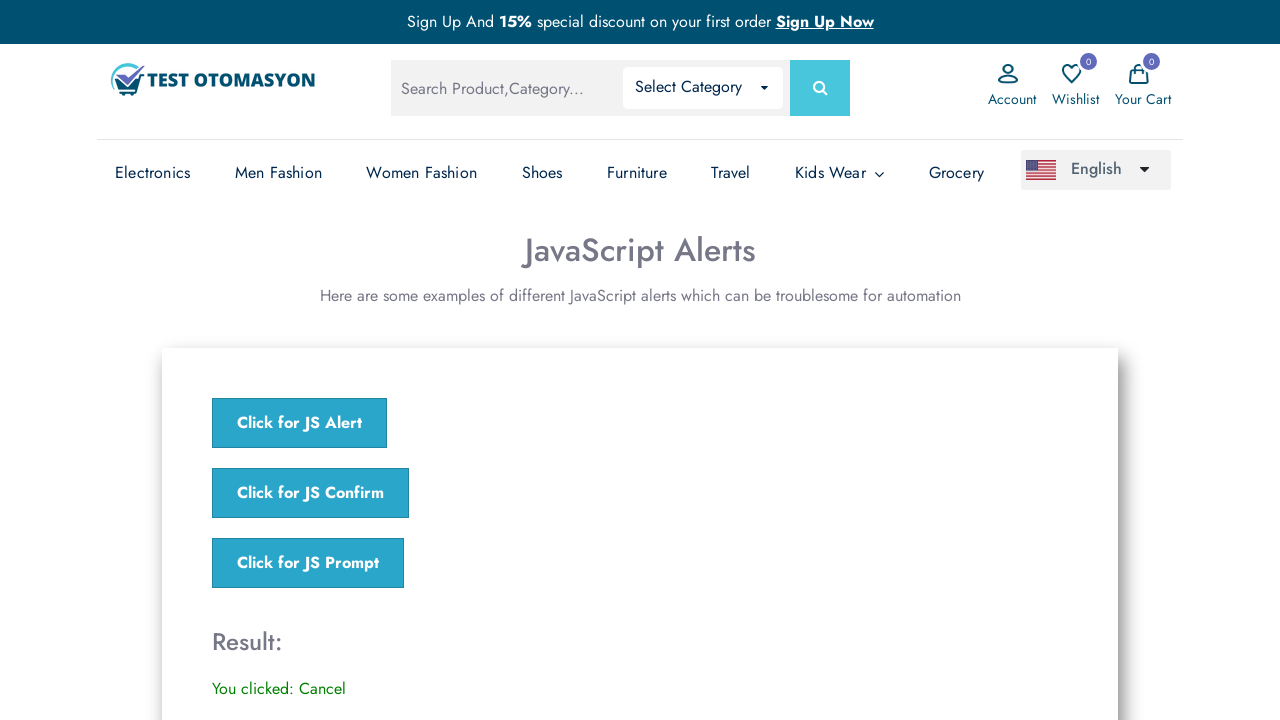

Waited for result element to appear
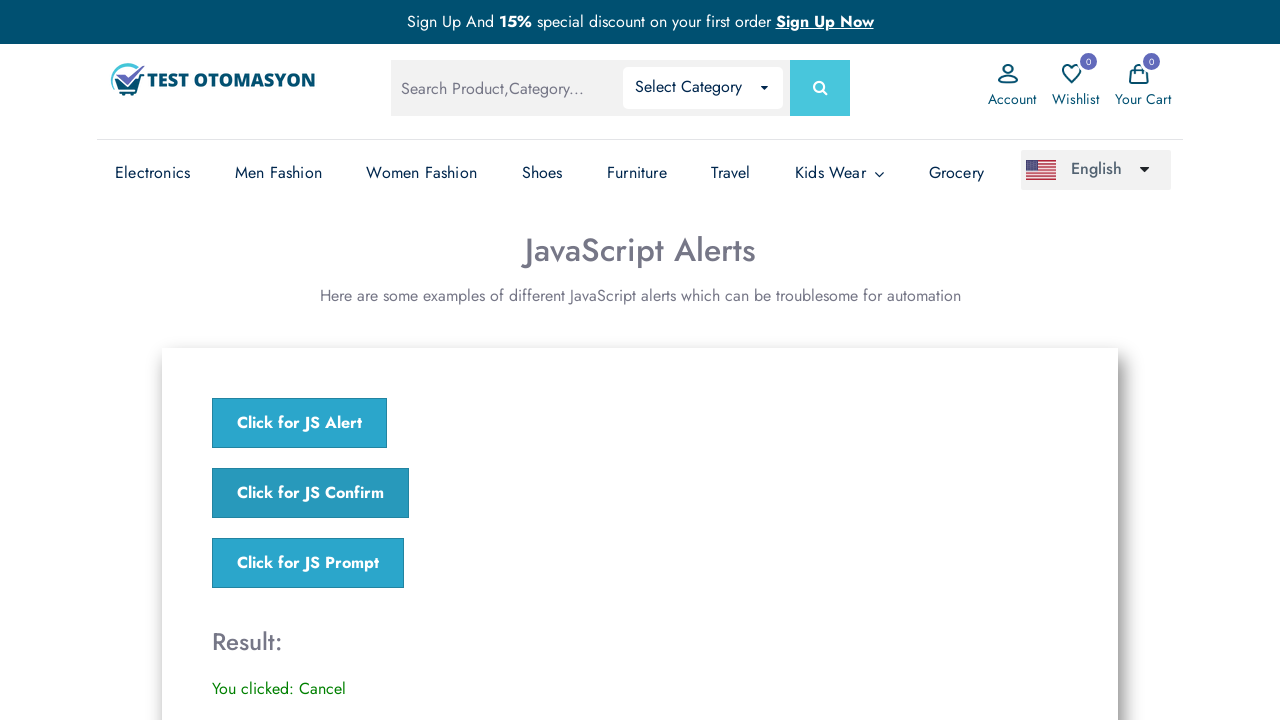

Verified result text shows 'You clicked: Cancel'
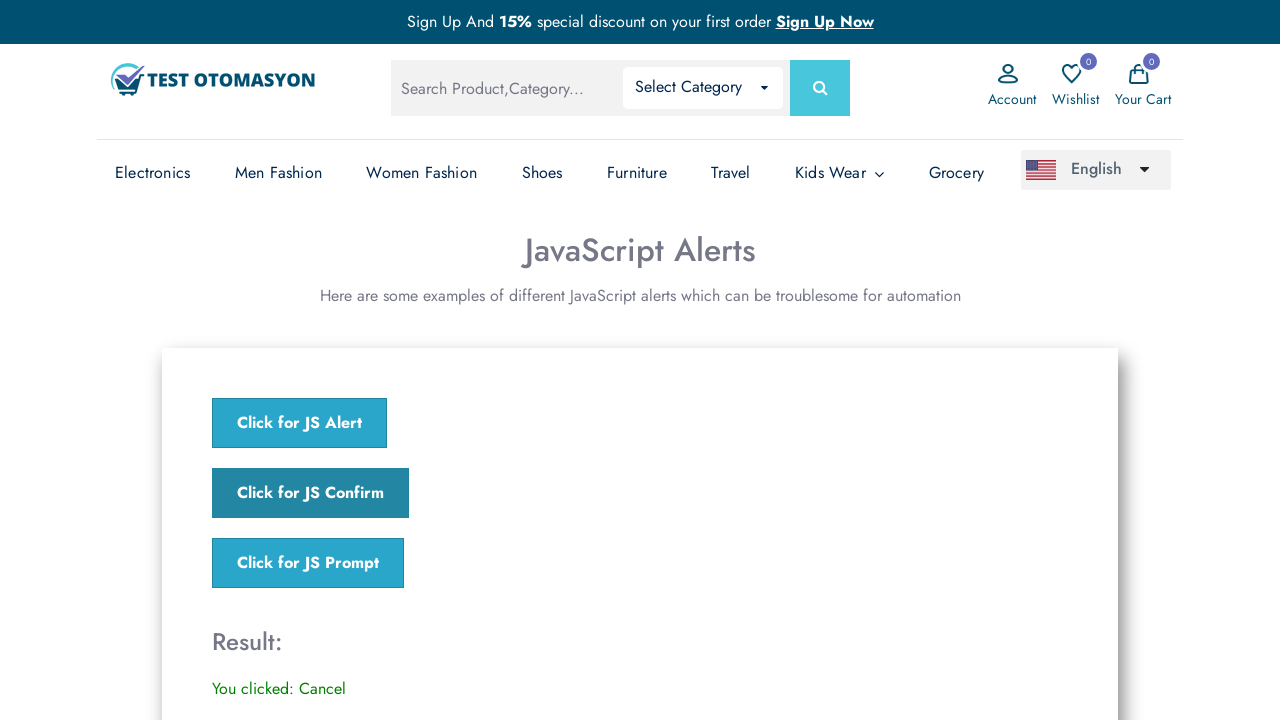

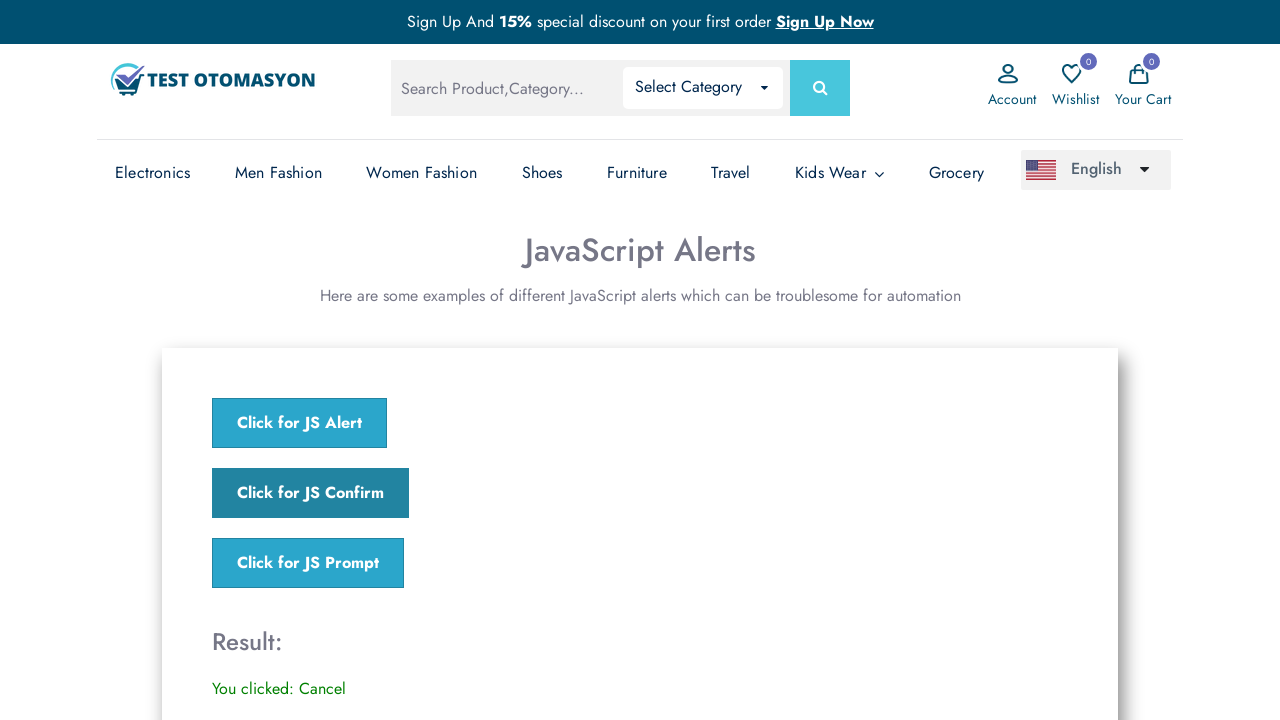